Tests login form validation when password field is empty, verifying the appropriate error message is displayed

Starting URL: https://www.saucedemo.com/

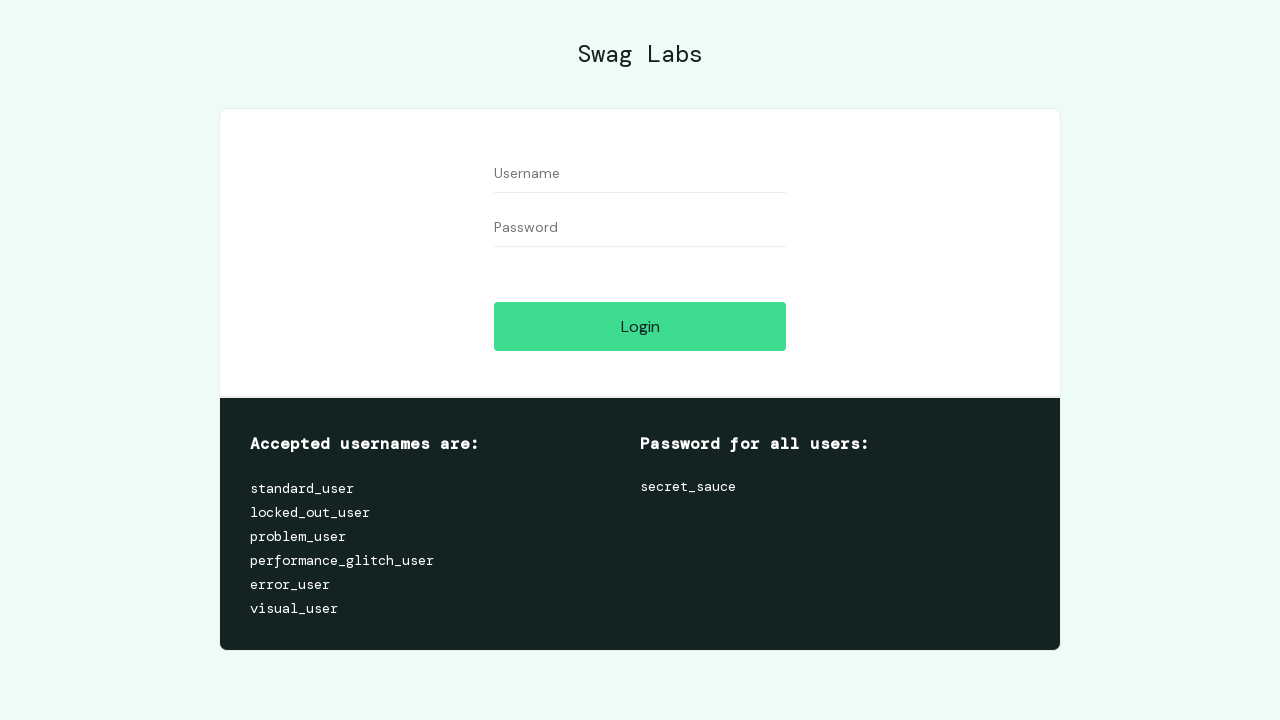

Navigated to Sauce Demo login page
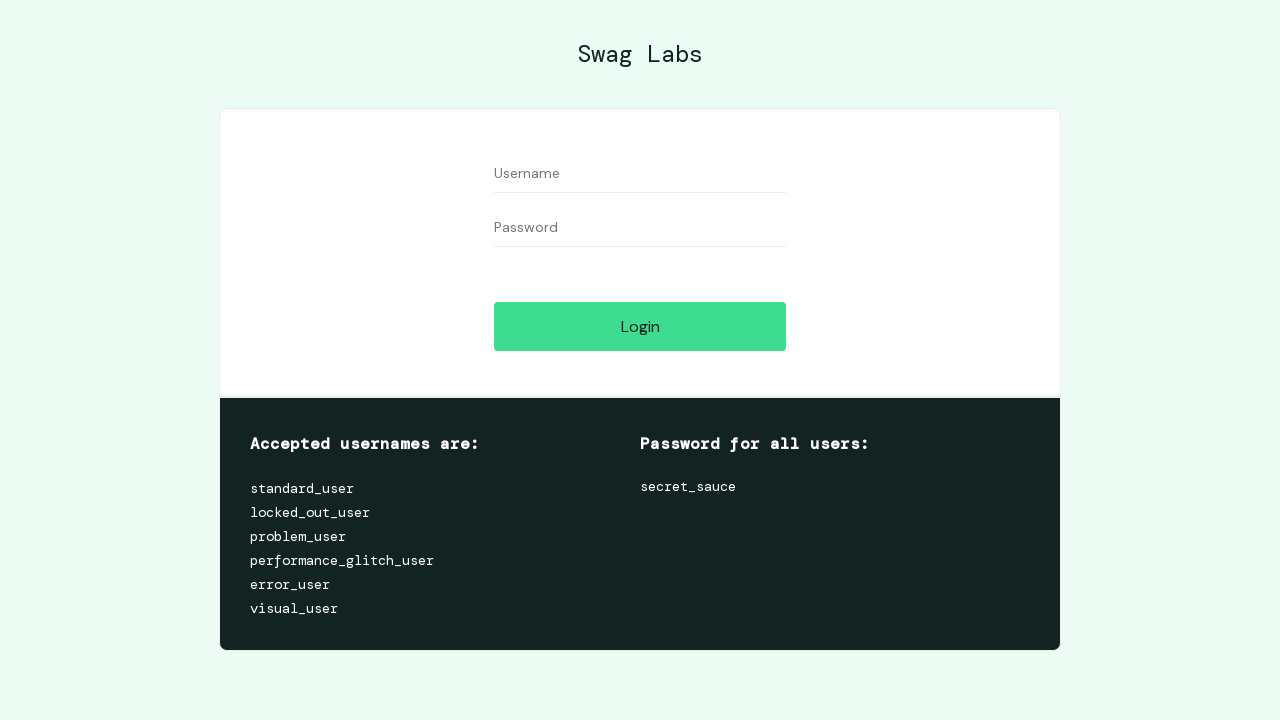

Filled username field with 'testuser123' on #user-name
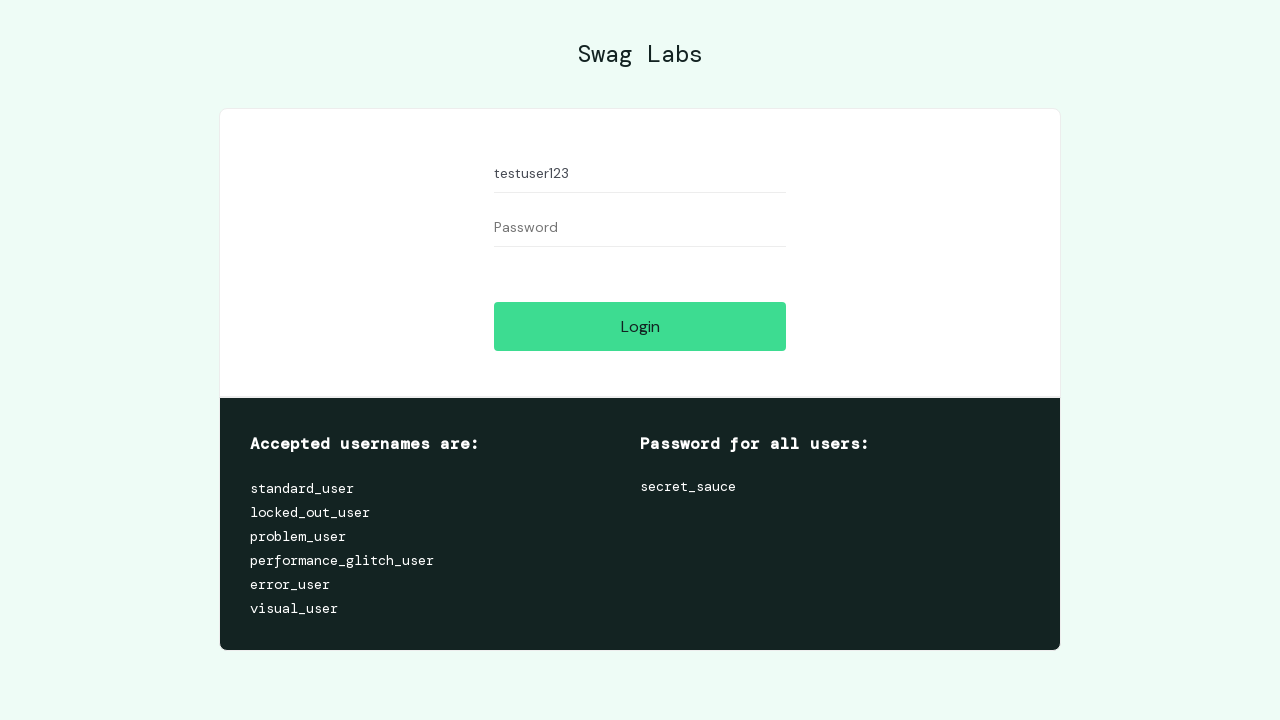

Left password field empty on #password
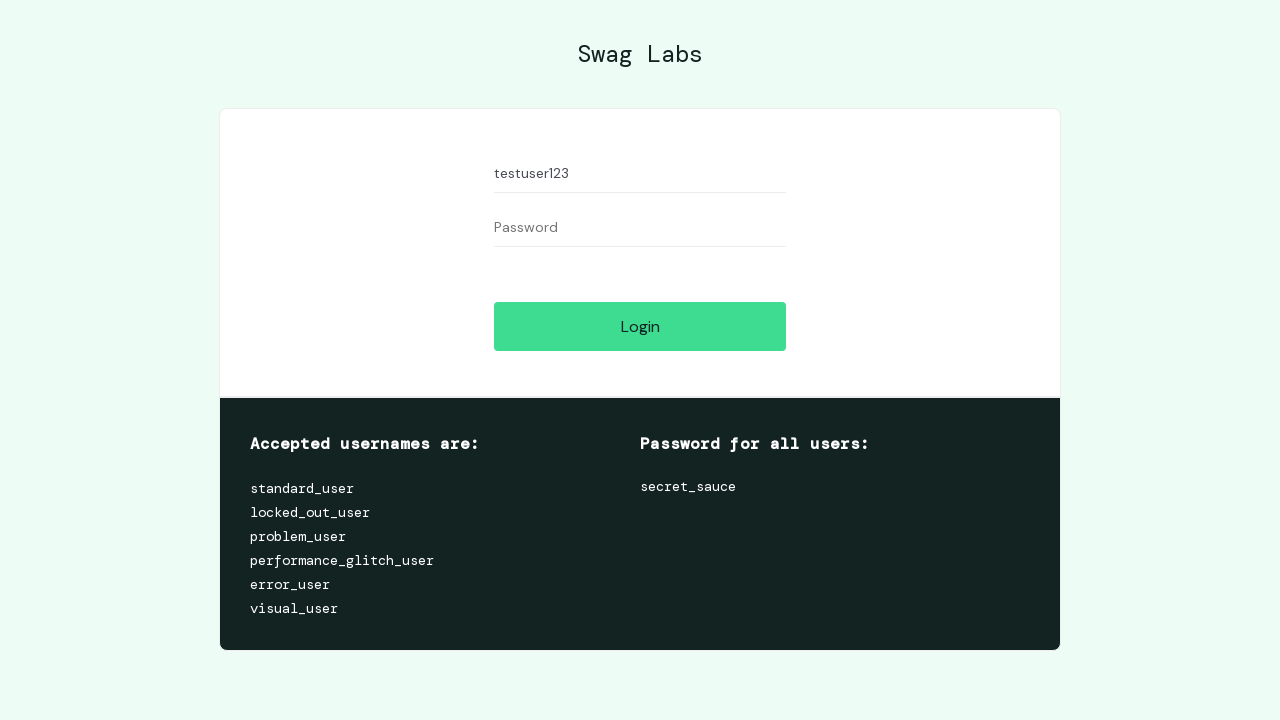

Clicked login button at (640, 326) on #login-button
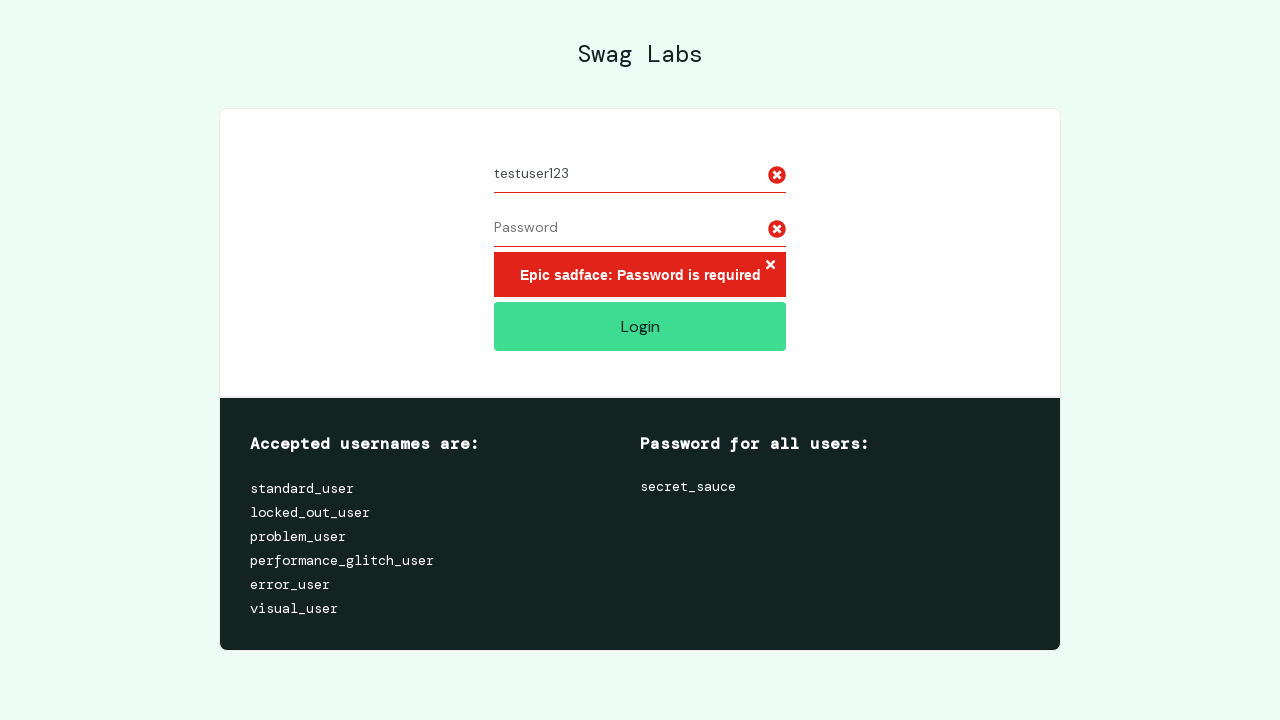

Error message appeared for empty password validation
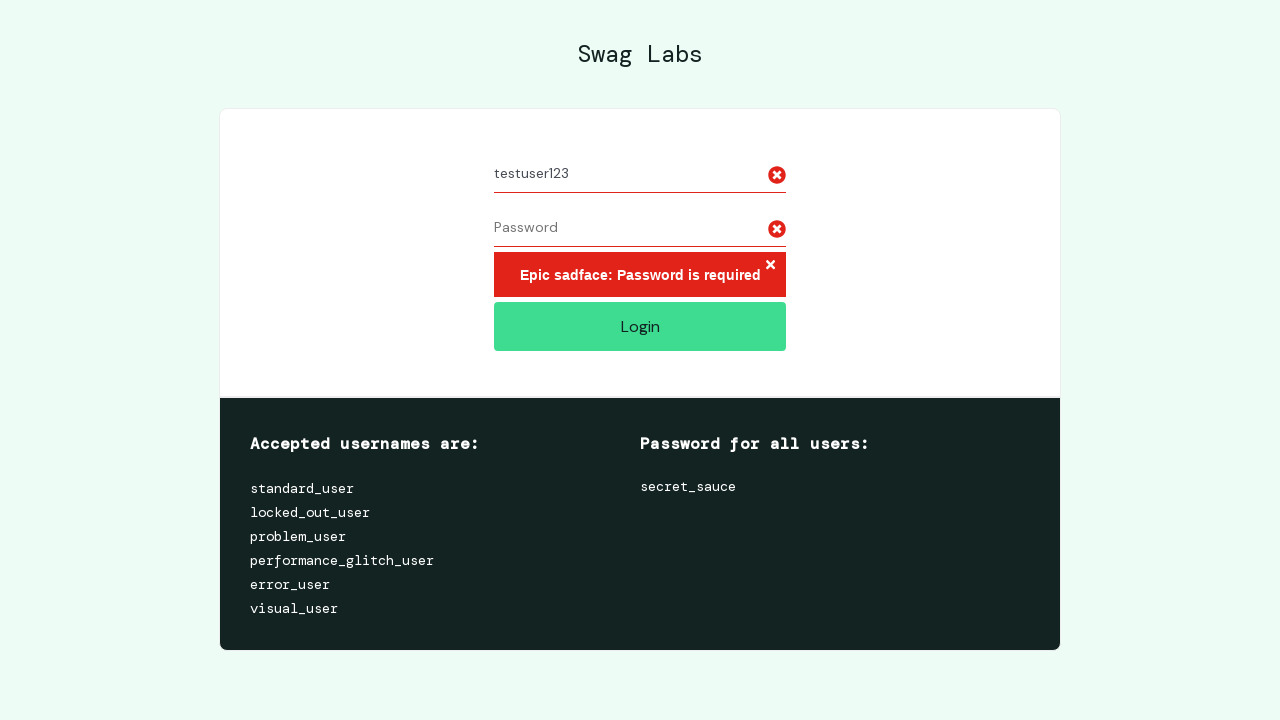

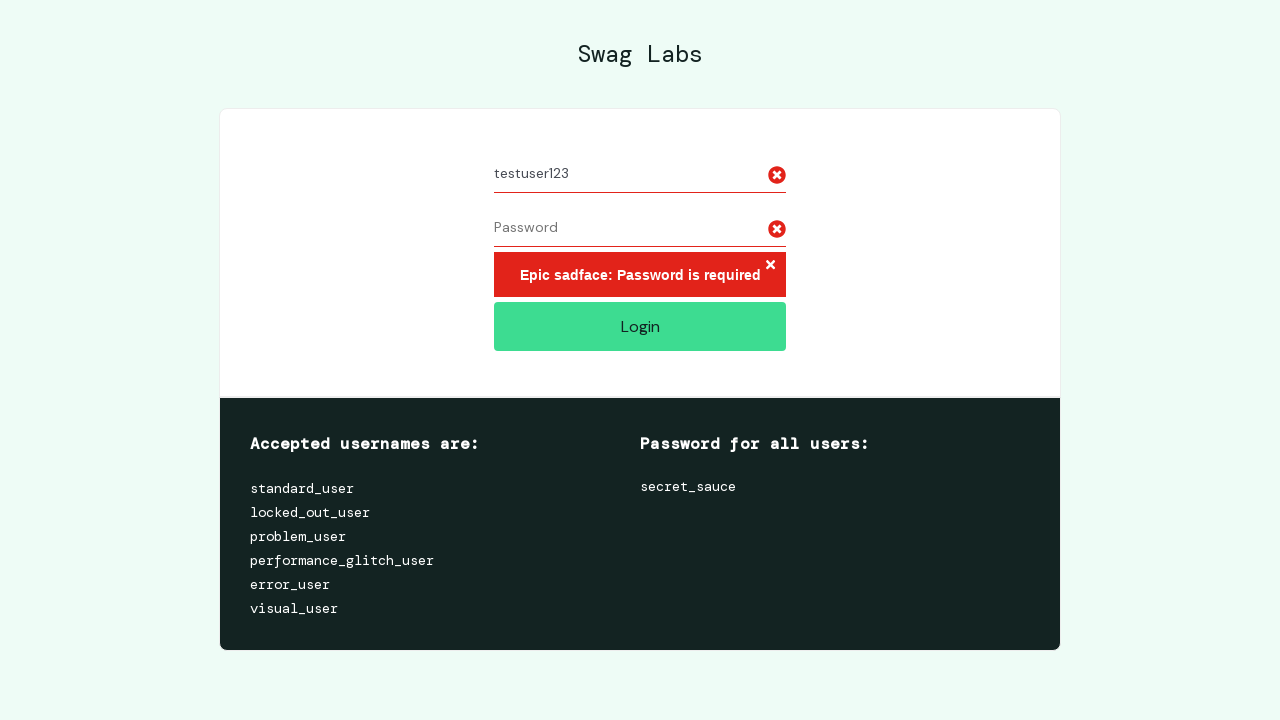